Tests a contact form submission by filling in name, email, and message fields, then clicking the submit button and verifying the form was submitted by checking if the name field was cleared.

Starting URL: https://codeaudio.github.io/baptist/contact.html

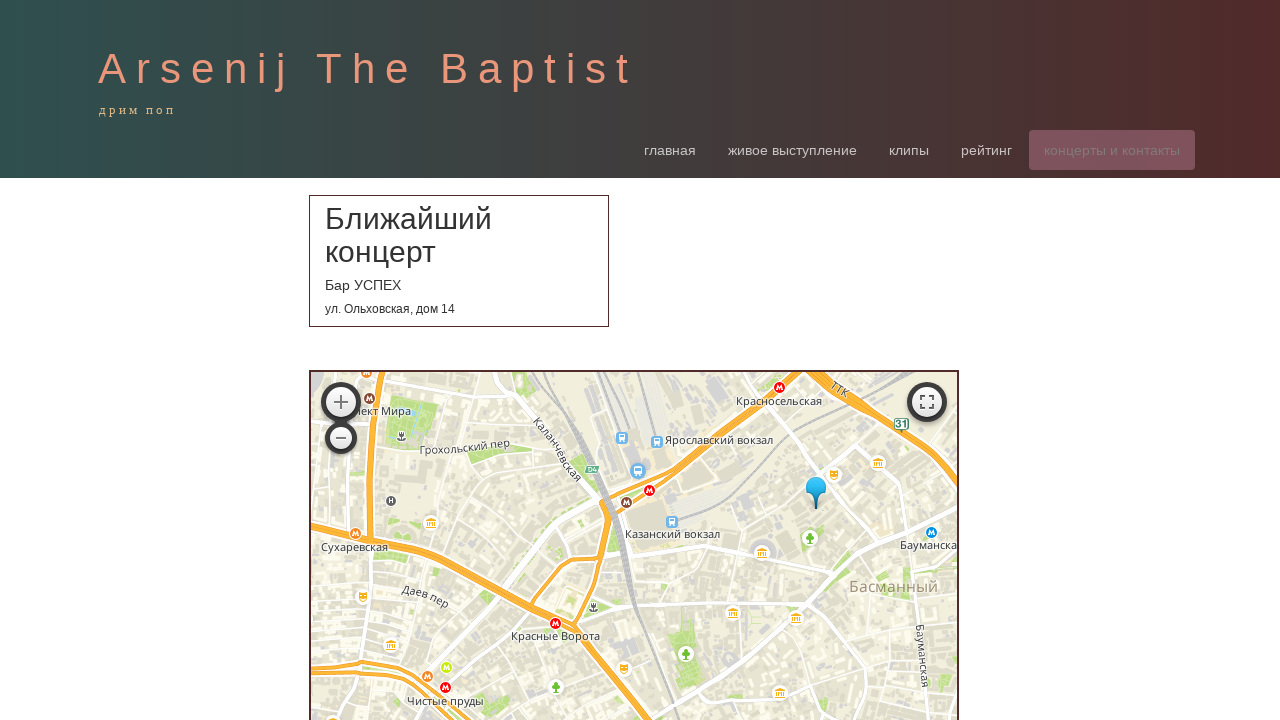

Navigated to contact form page
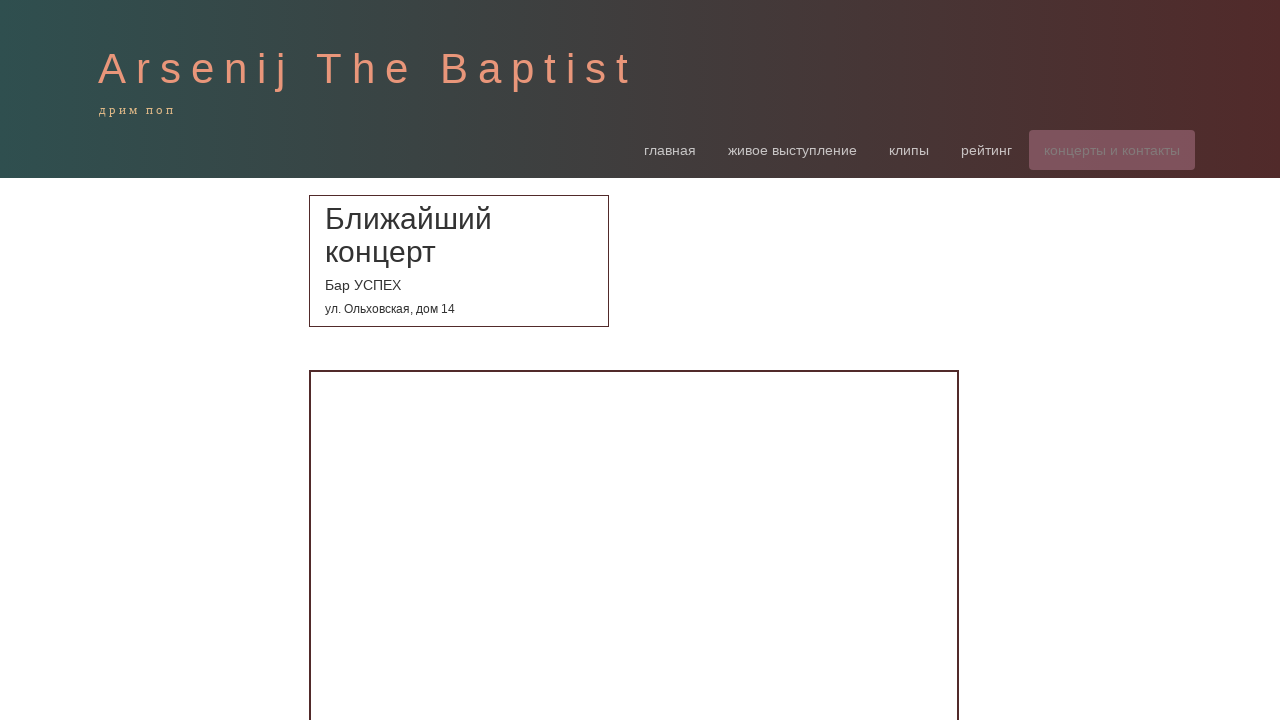

Filled in name field with 'ivan' on input[placeholder='ваше имя']
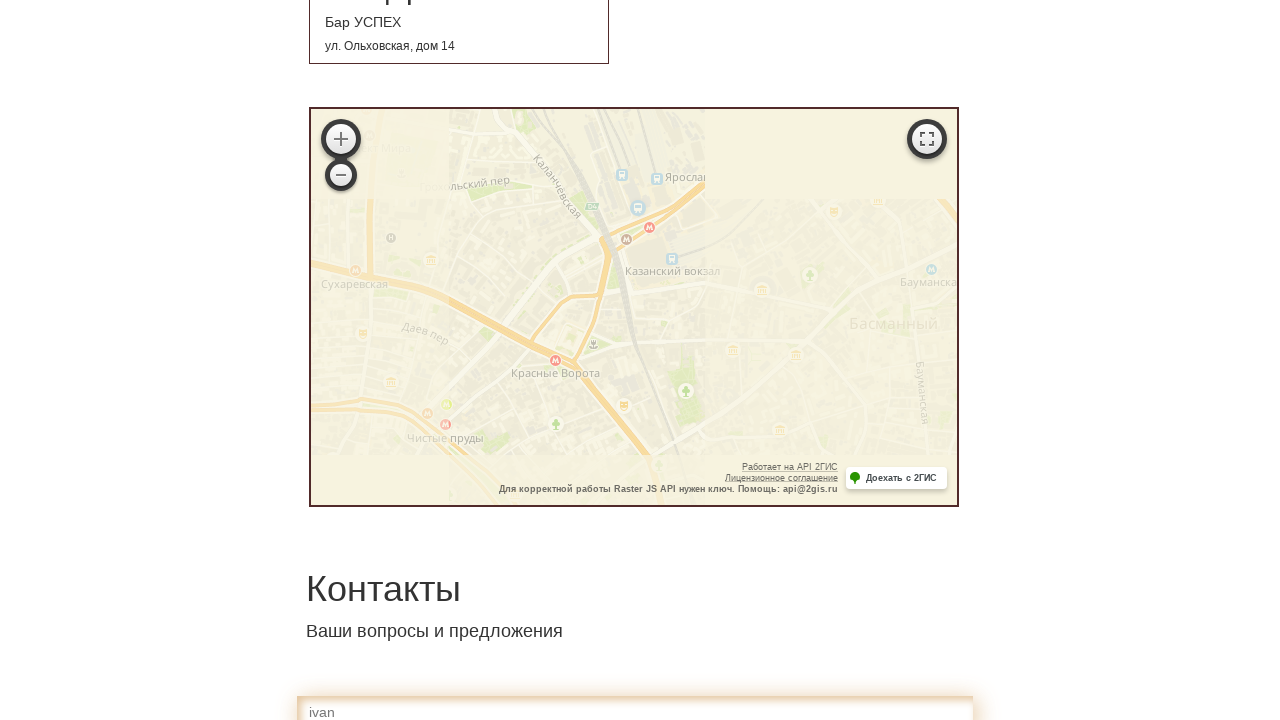

Filled in email field with 'ivan@mail.com' on input[placeholder='ваш e-mail']
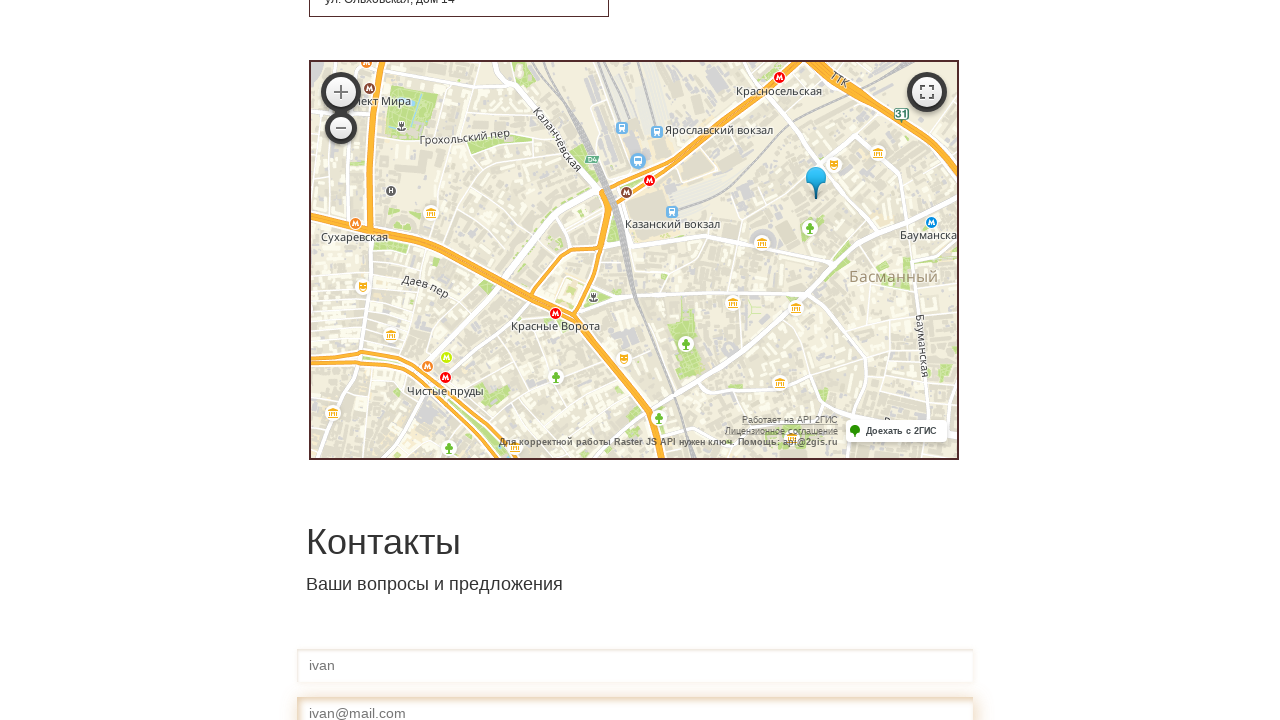

Filled in message field with 'Добрый день' on textarea
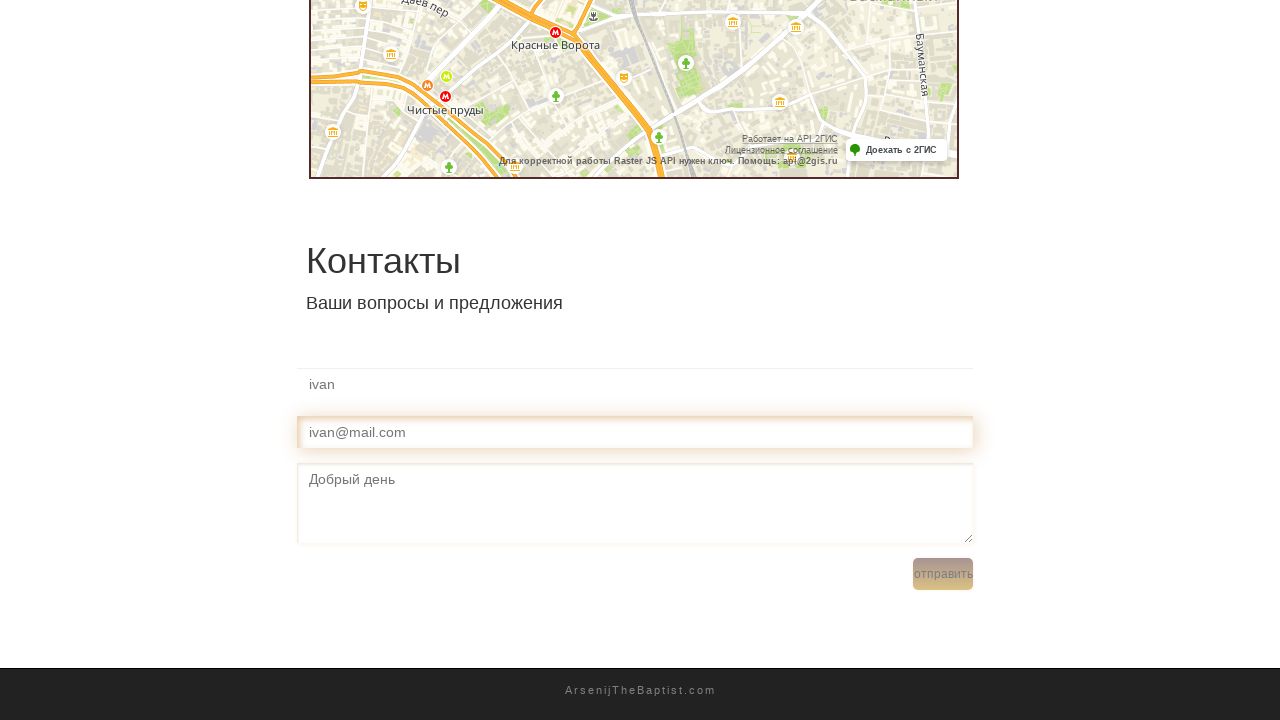

Clicked submit button at (943, 574) on .btn1
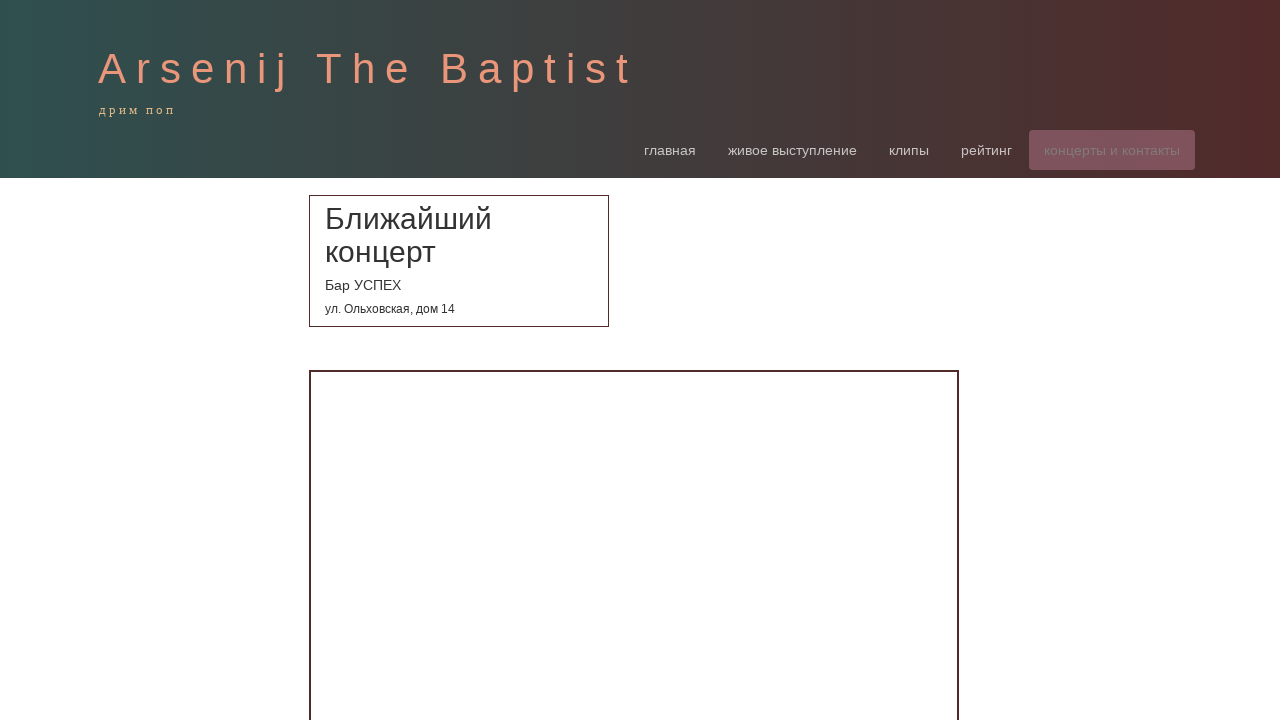

Waited 1000ms for form submission to process
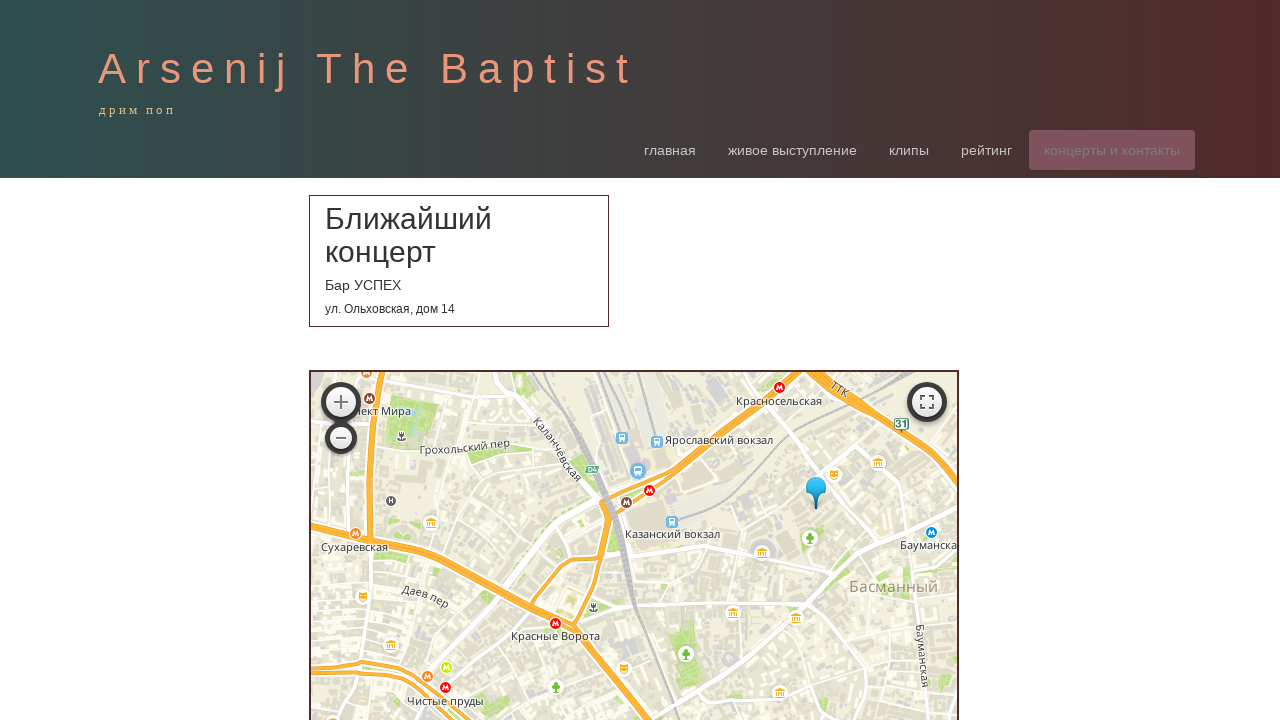

Located name field element
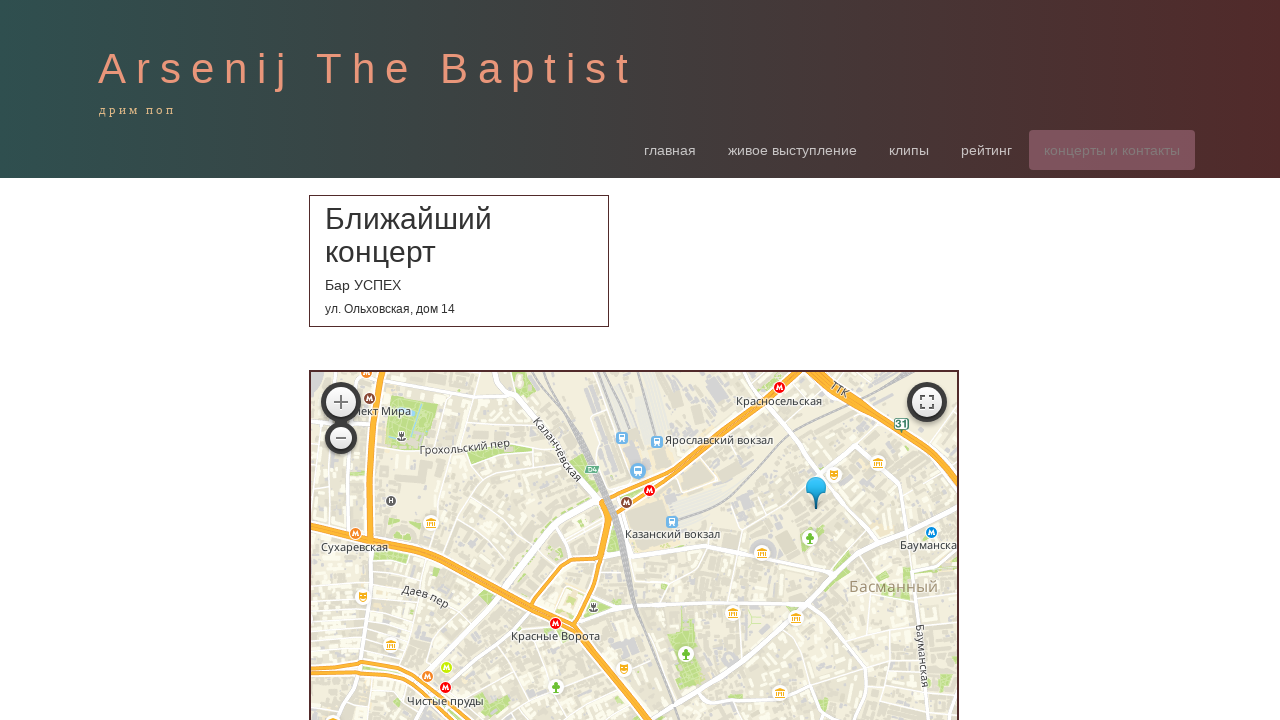

Verified name field is visible after form submission
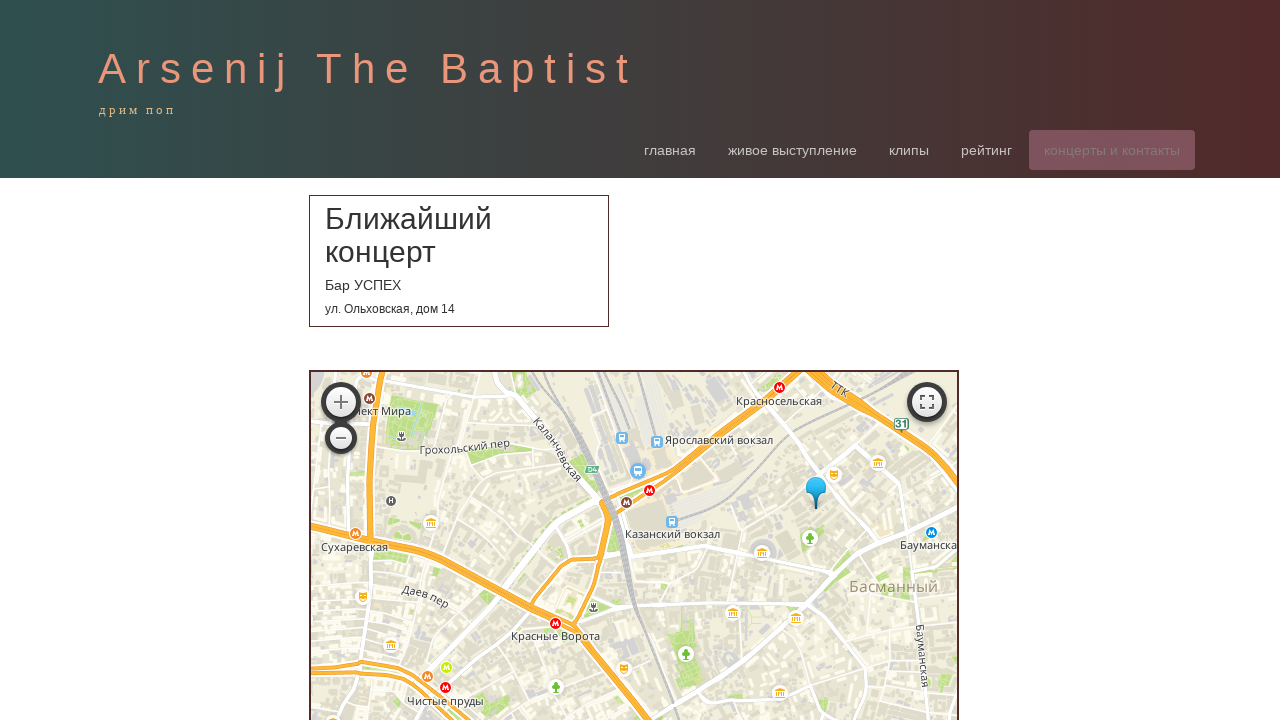

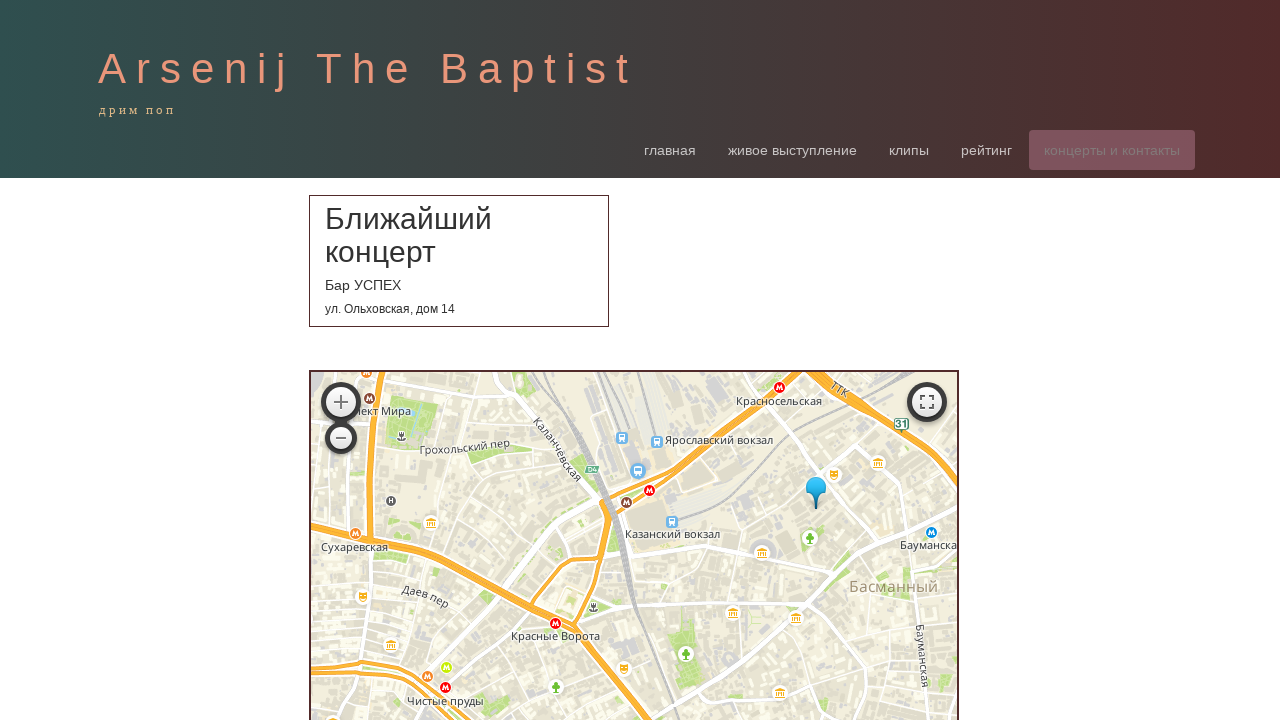